Tests file download functionality by clicking on a download link and verifying the download completes

Starting URL: https://www.selenium.dev/downloads/

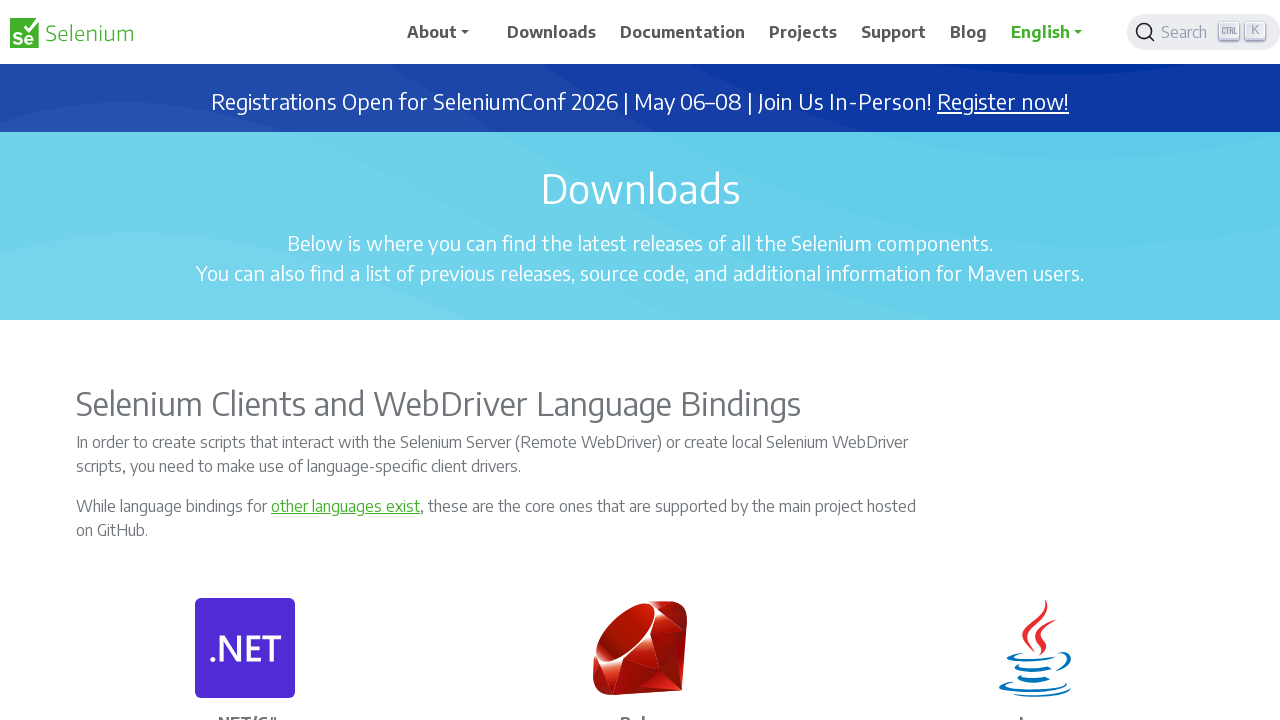

Clicked on 64 bit Windows IE Driver download link at (722, 361) on text='64 bit Windows IE'
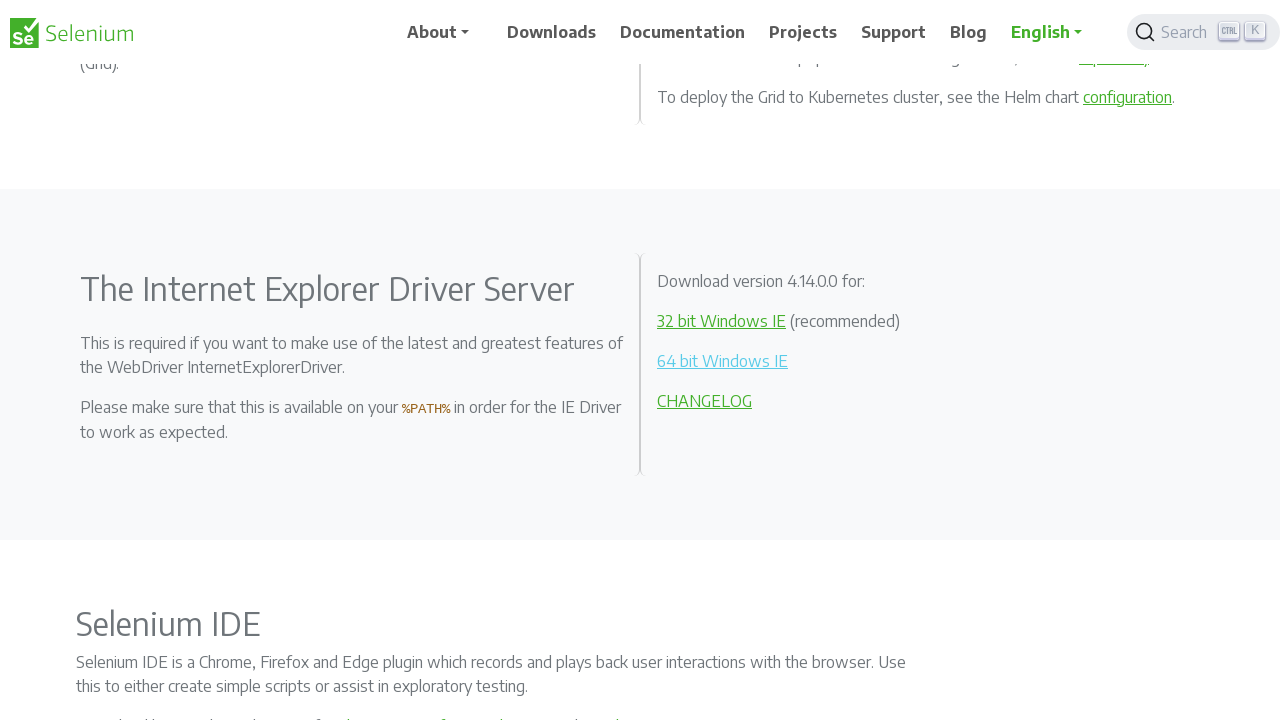

Waited 20 seconds for download to complete
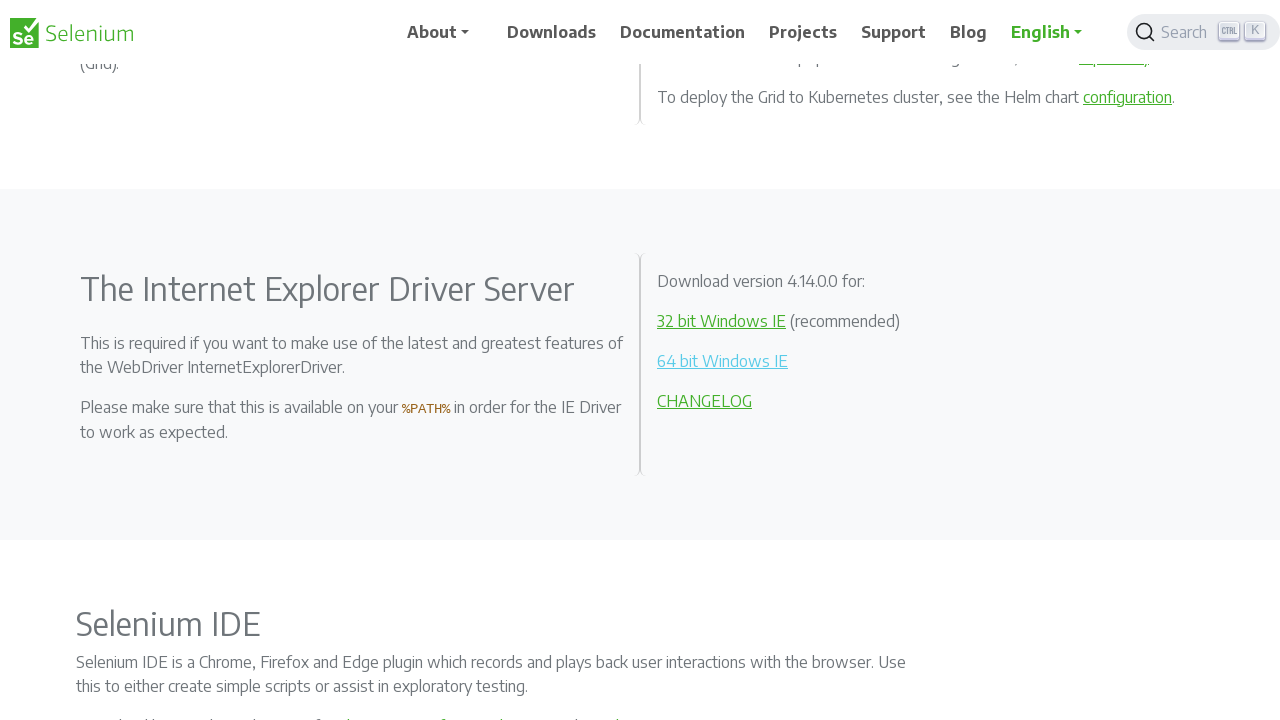

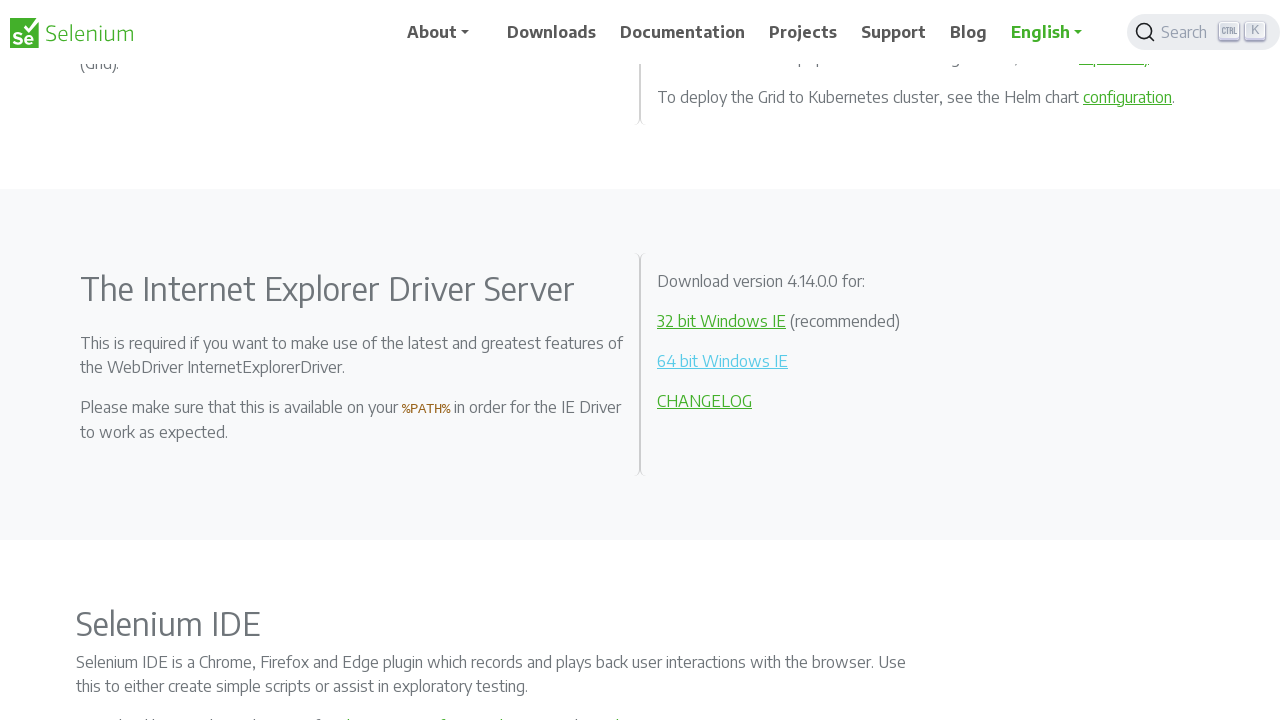